Navigates to the Hot New Hip Hop website homepage and waits for the page to load.

Starting URL: http://www.hotnewhiphop.com

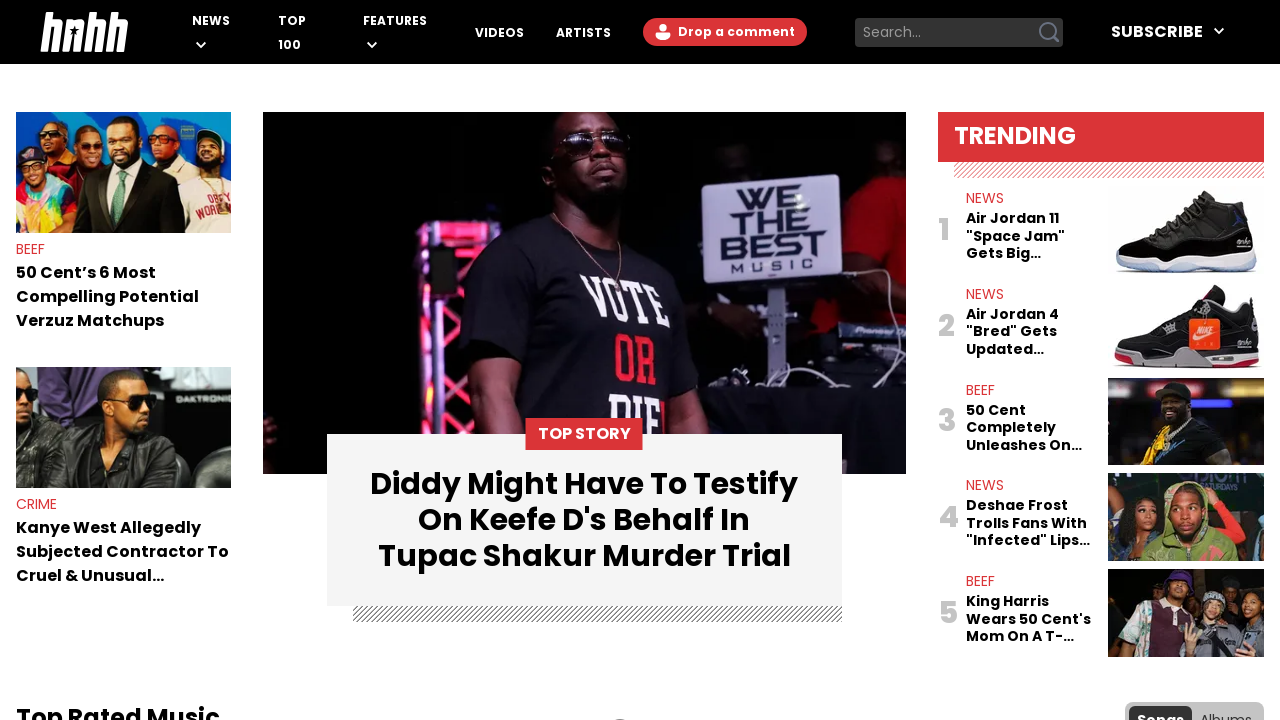

Navigated to Hot New Hip Hop website homepage
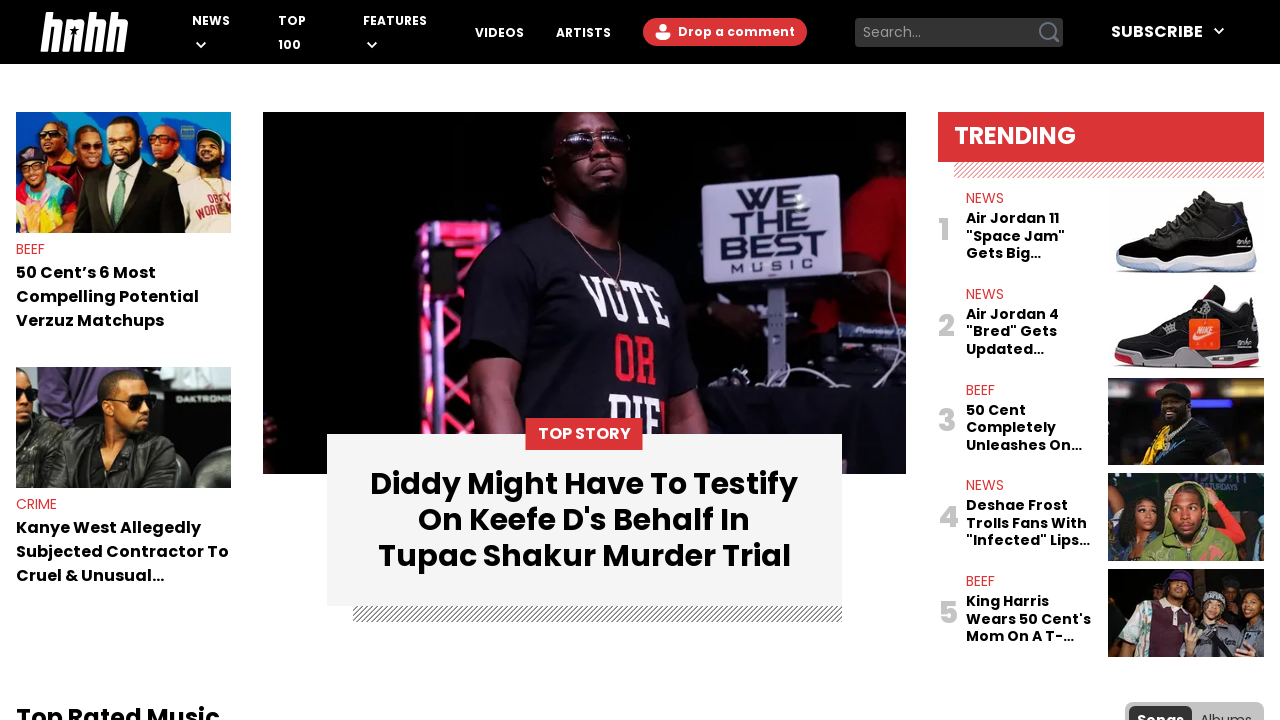

Waited for page DOM to fully load
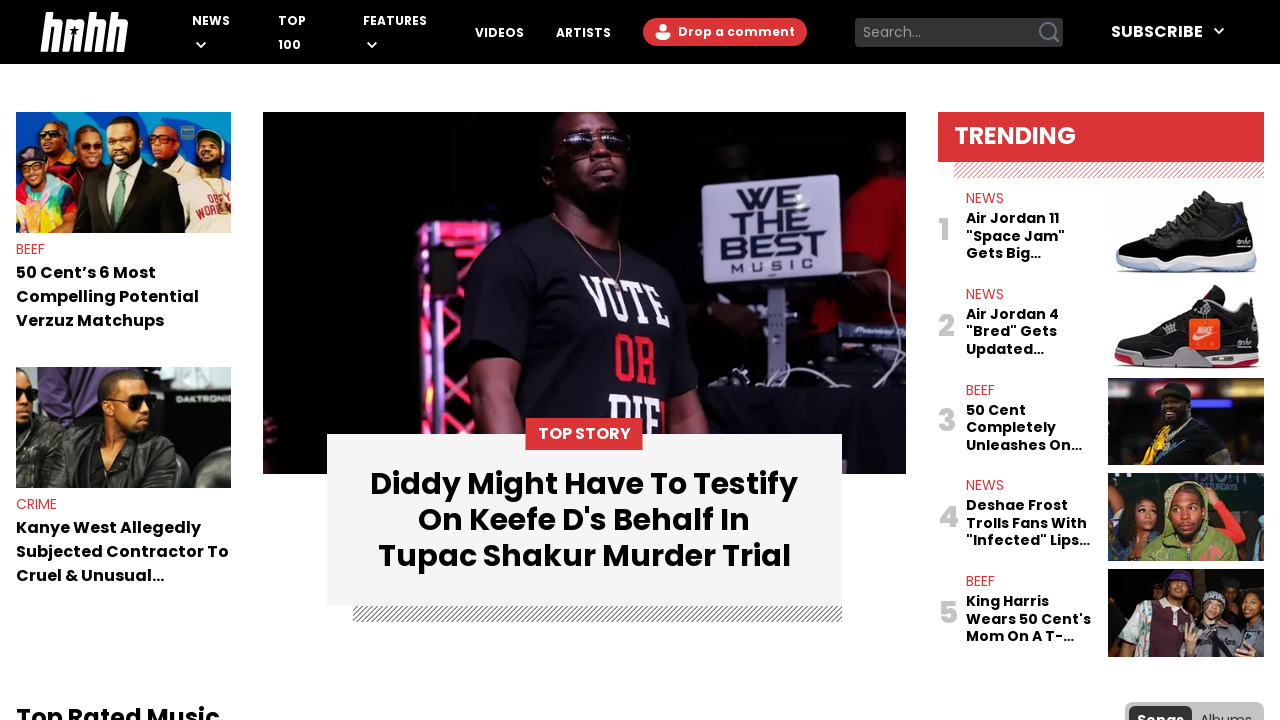

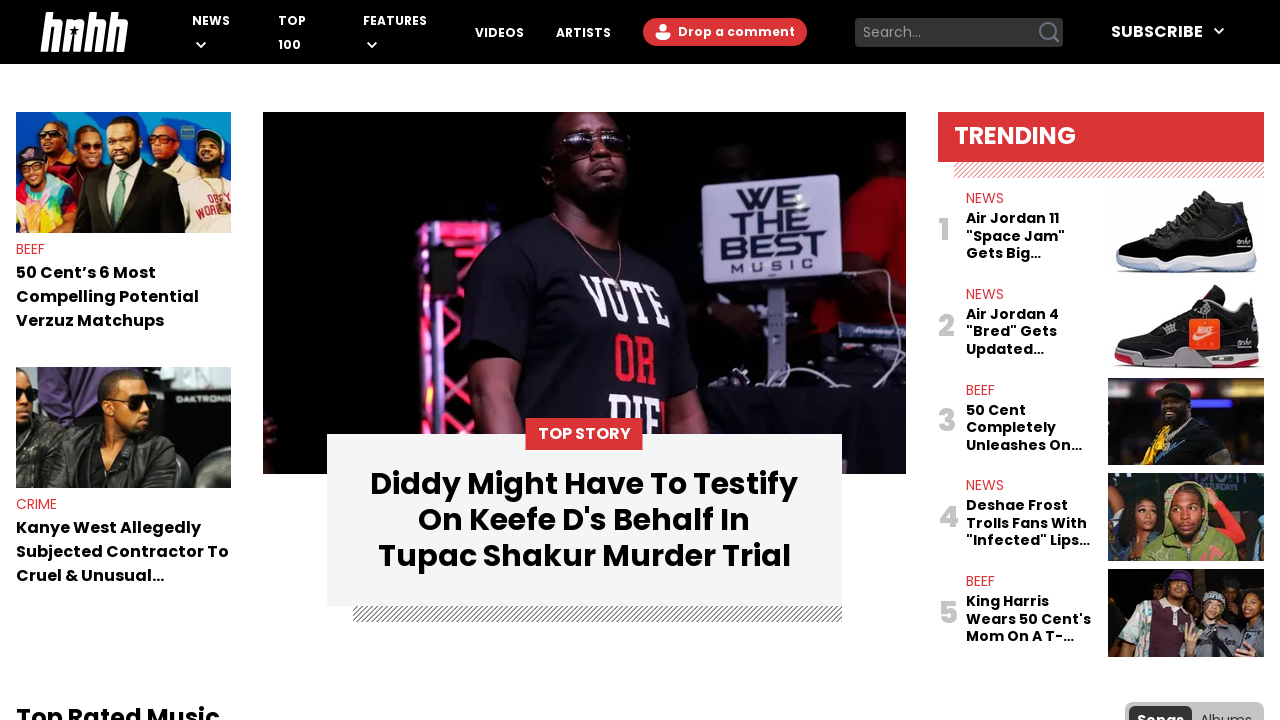